Tests multi-select dropdown functionality by selecting options using different methods (visible text, index, and value) and then printing all available options

Starting URL: https://v1.training-support.net/selenium/selects

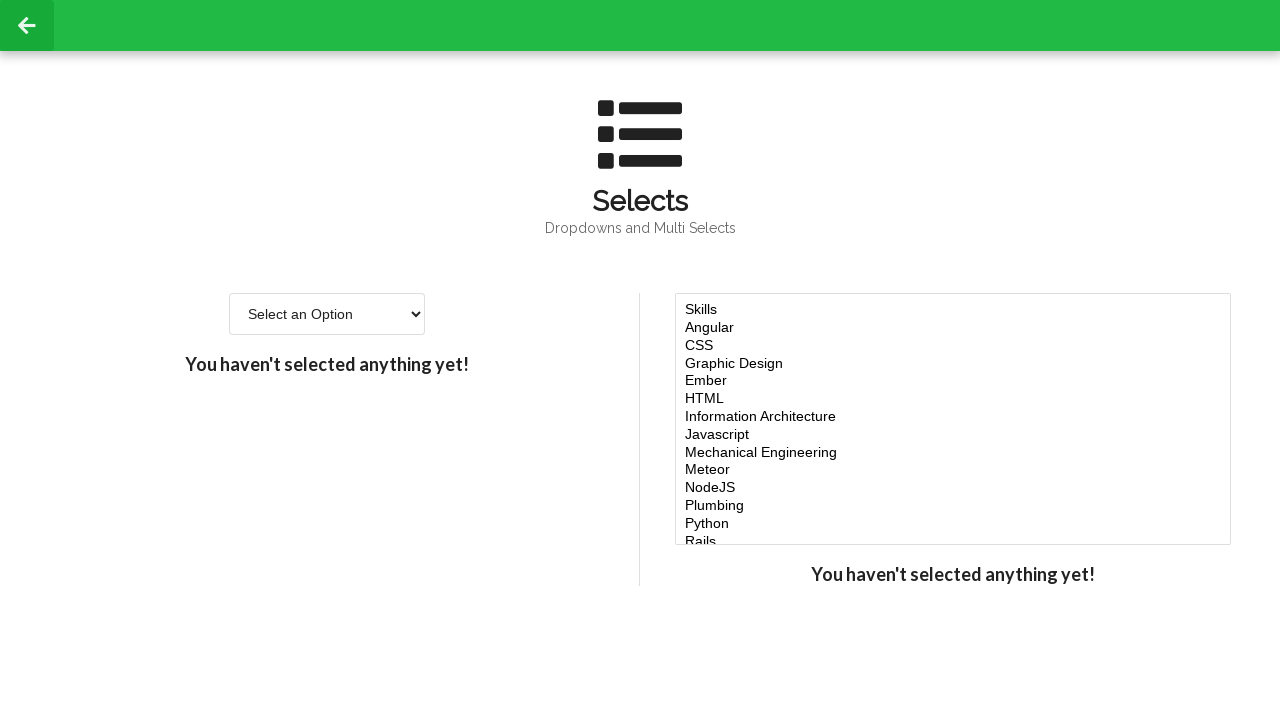

Located the multi-select dropdown element
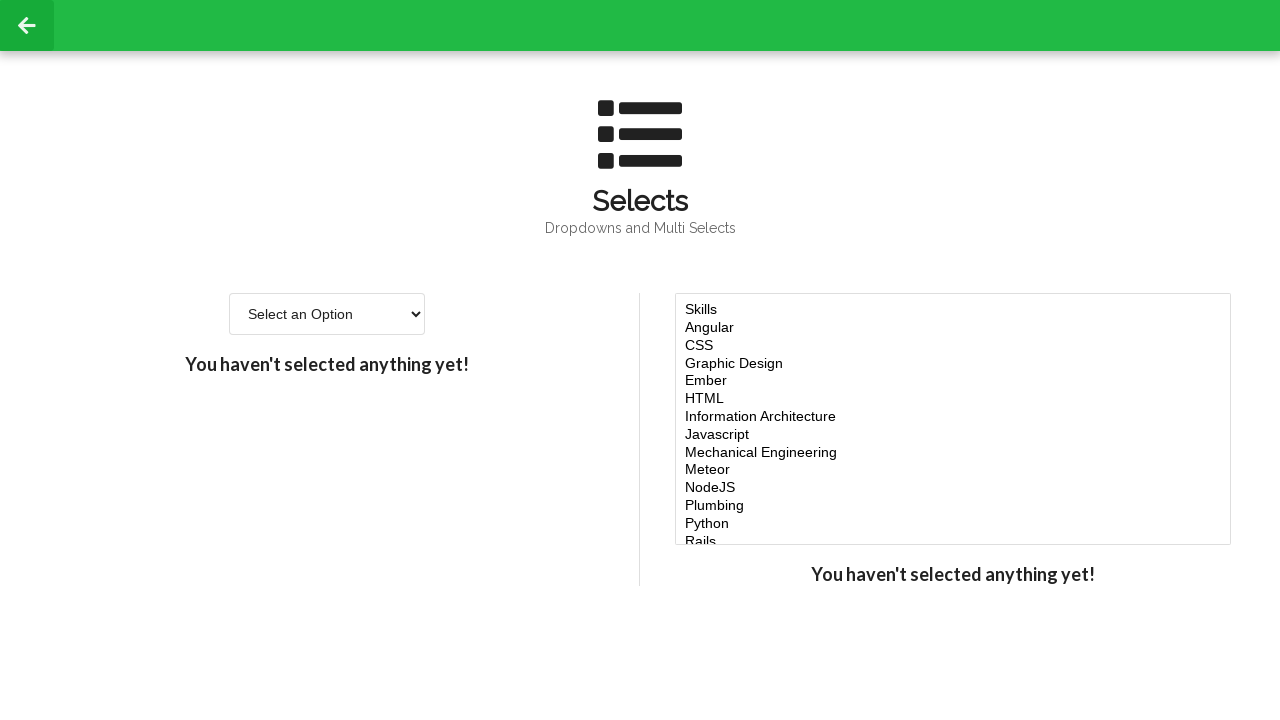

Selected 'Angular' option by visible text on #multi-select
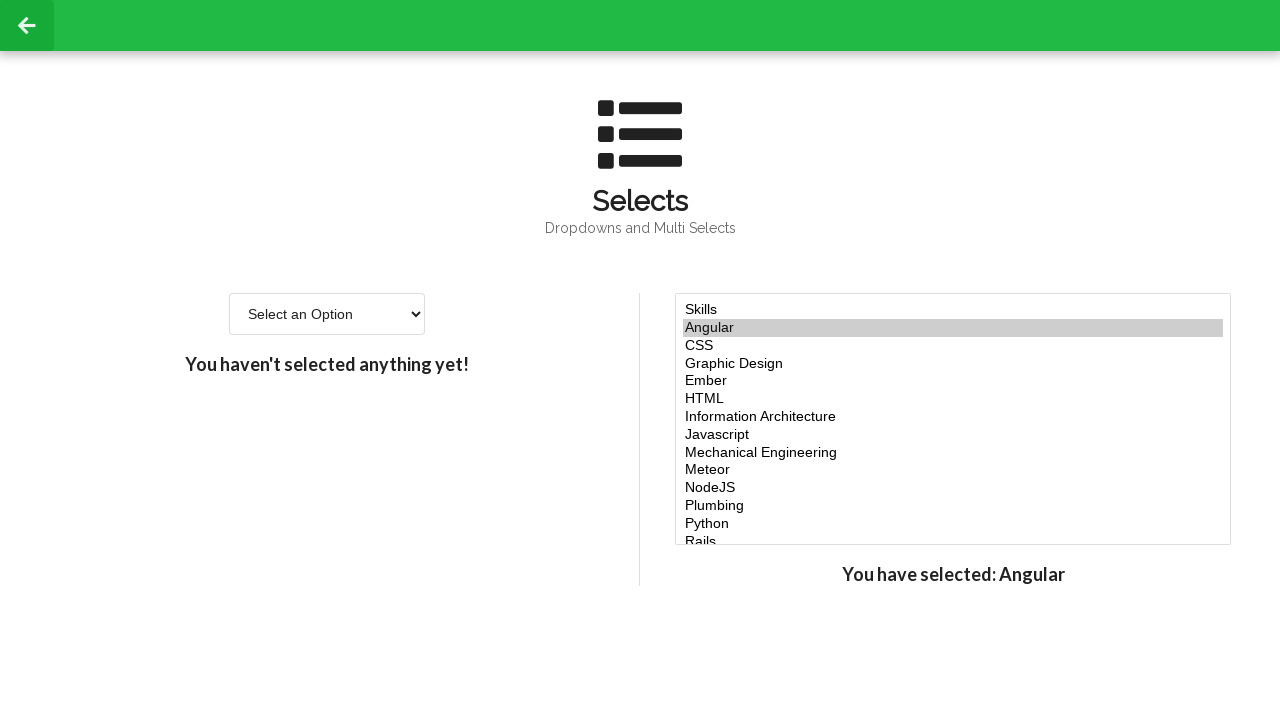

Selected option at index 2 (3rd option) on #multi-select
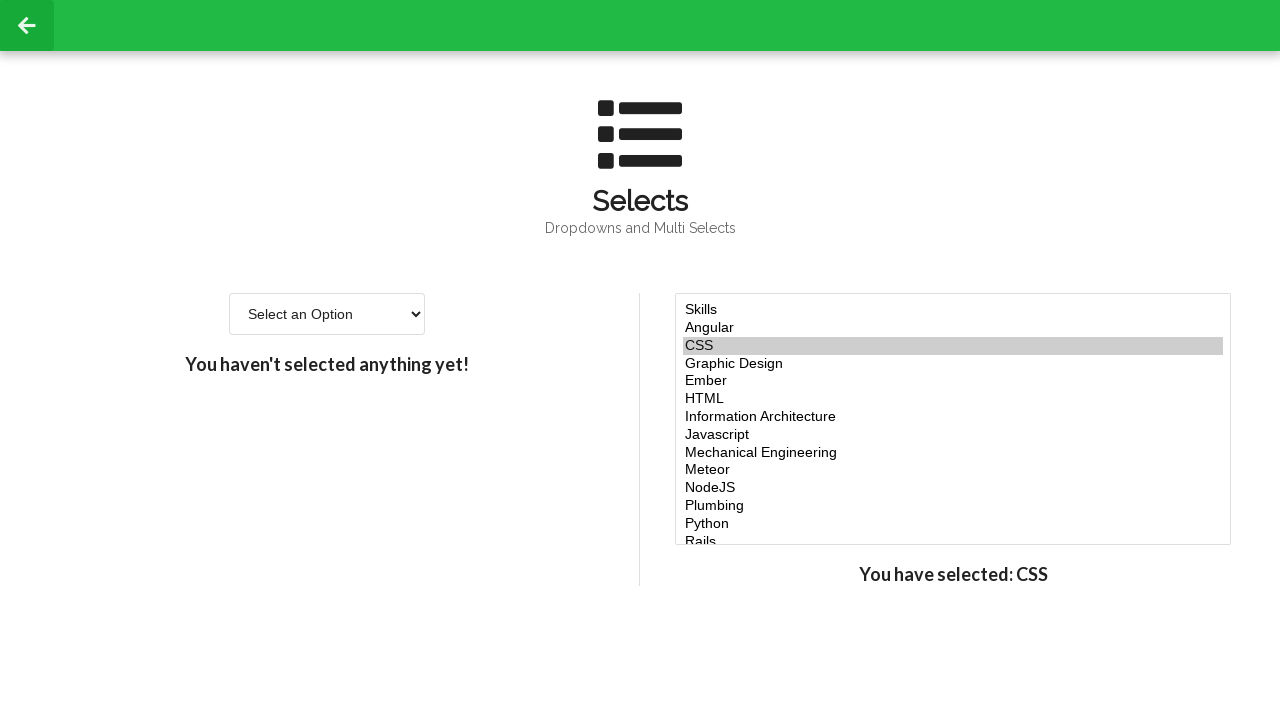

Selected option with value 'design' on #multi-select
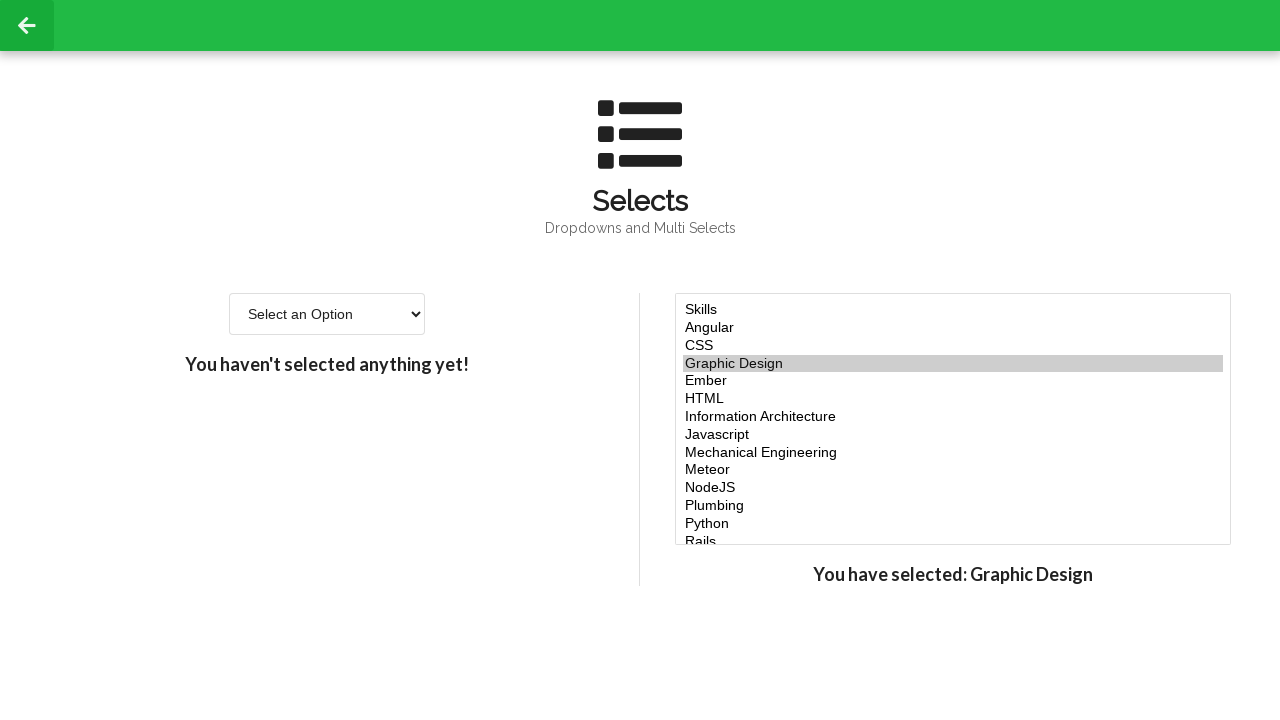

Retrieved all available options from multi-select
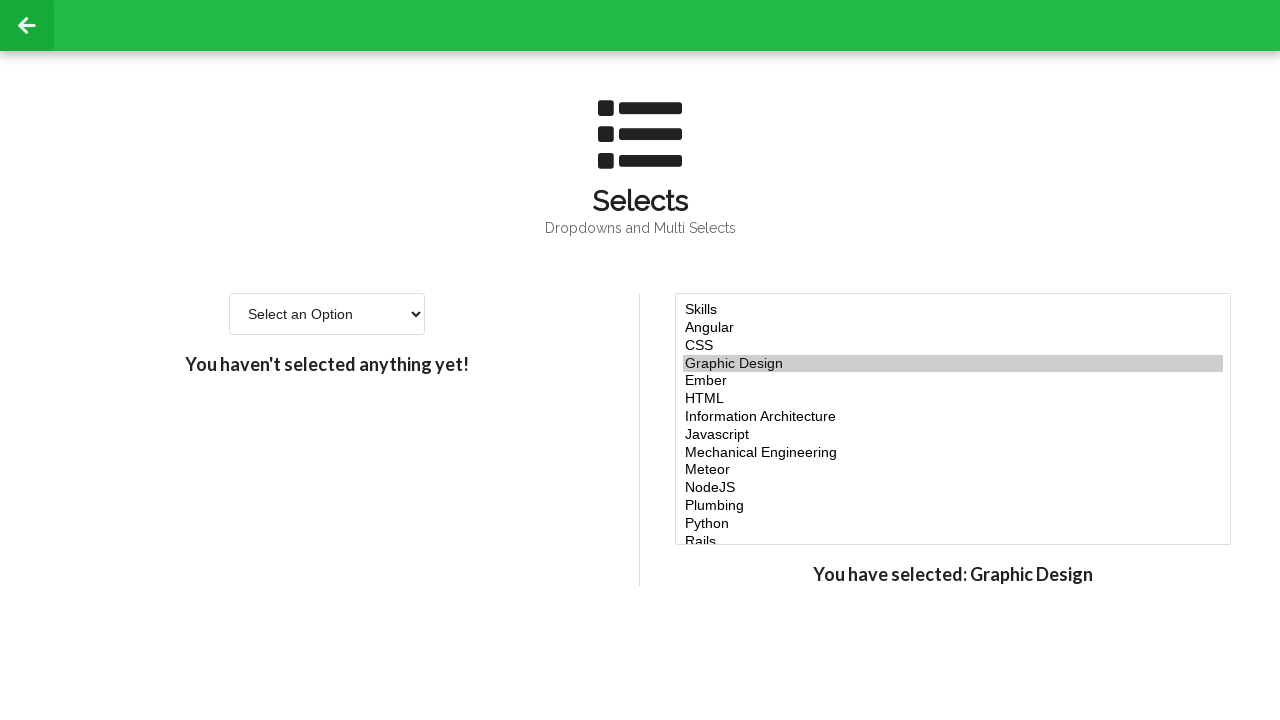

Printed all available option text content
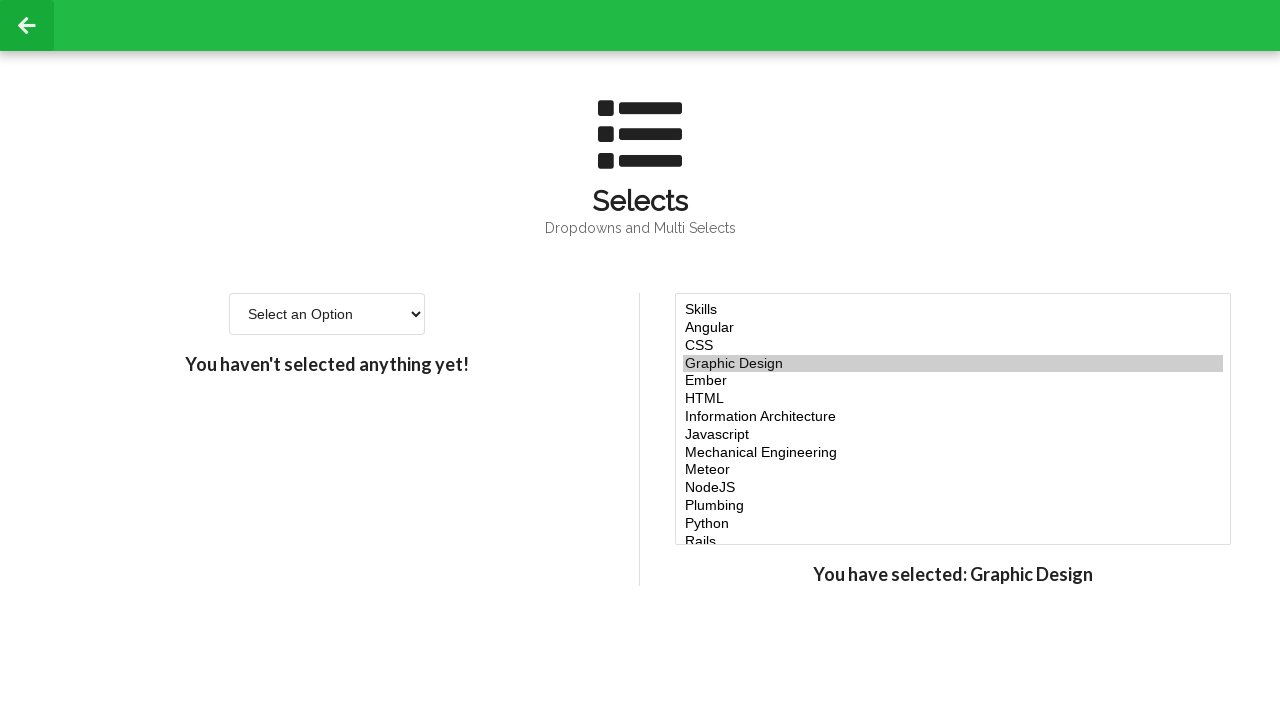

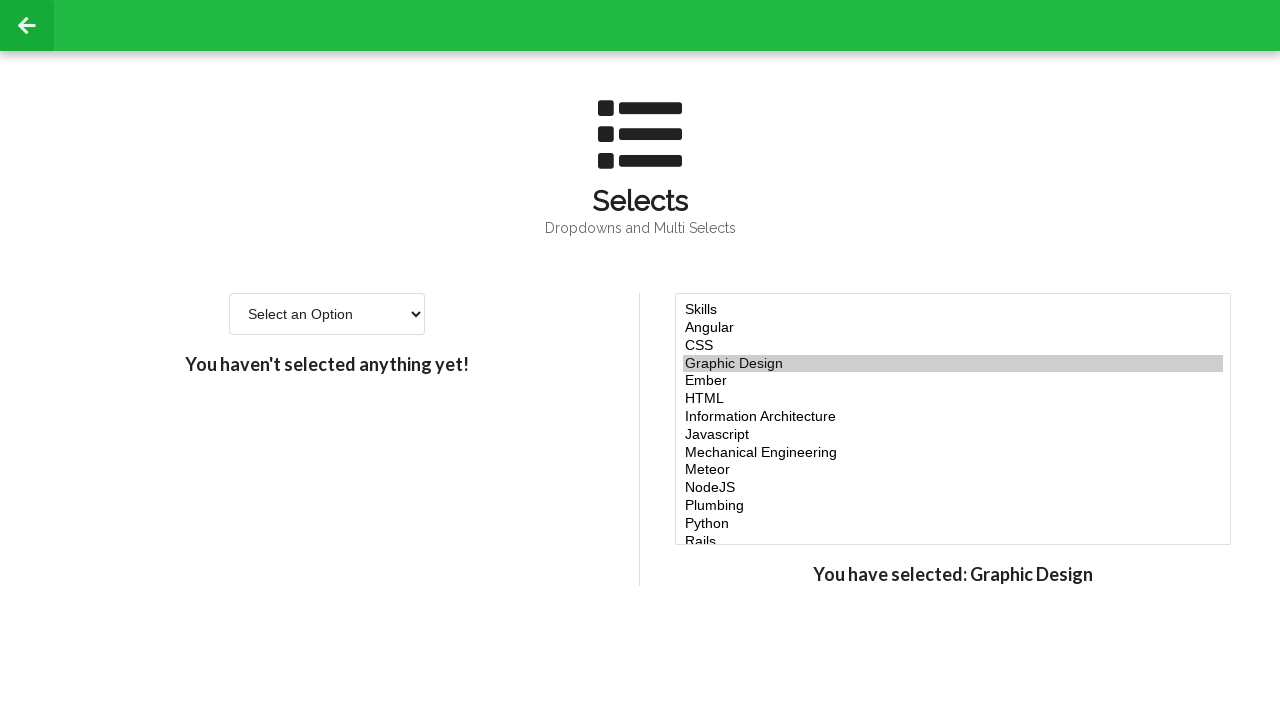